Tests the contact form functionality on jobmidia.com.br by navigating to the contact page, filling in all required fields (name, email, phone, message), and submitting the form.

Starting URL: http://www.jobmidia.com.br

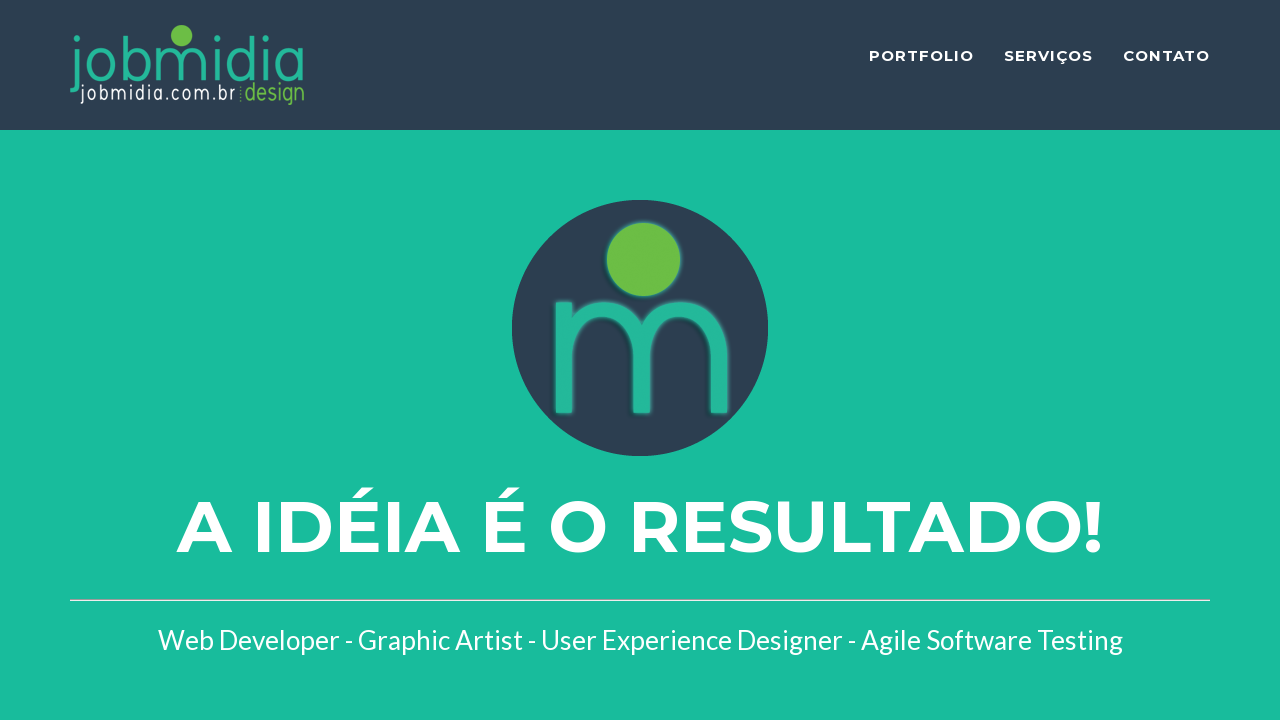

Clicked on the contact menu link at (1166, 55) on #contatomenu
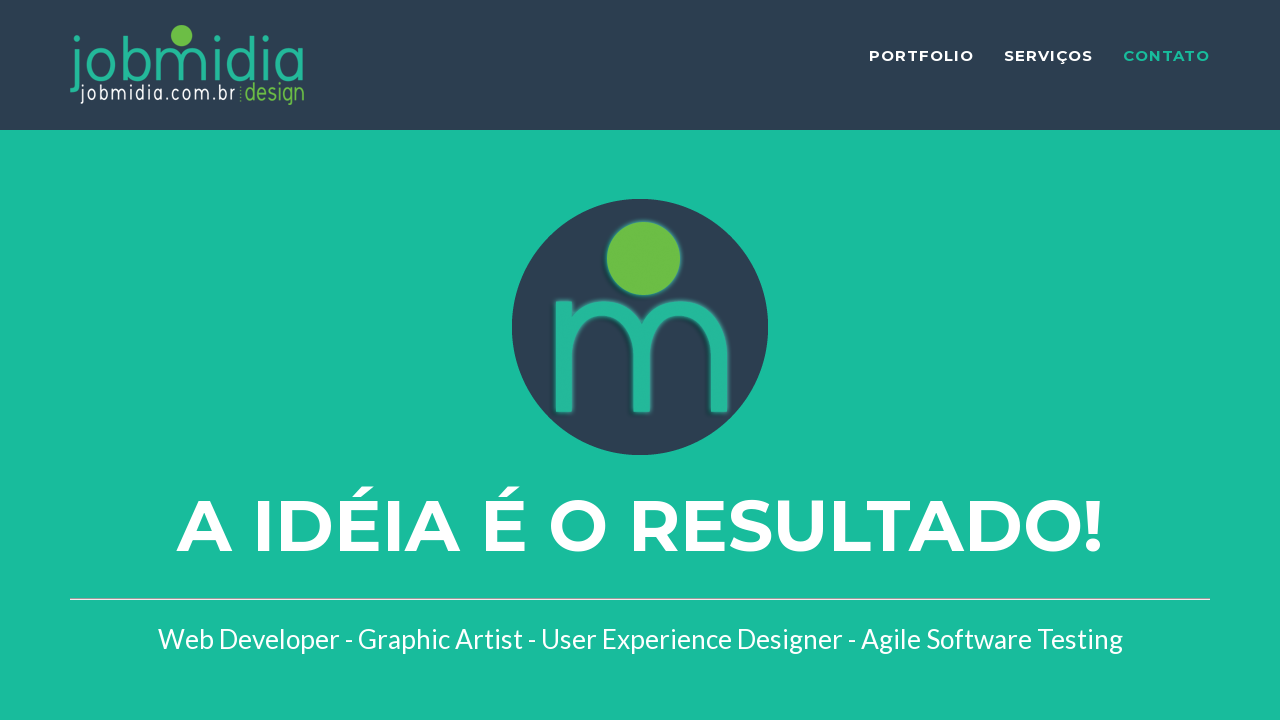

Contact form loaded - name field is visible
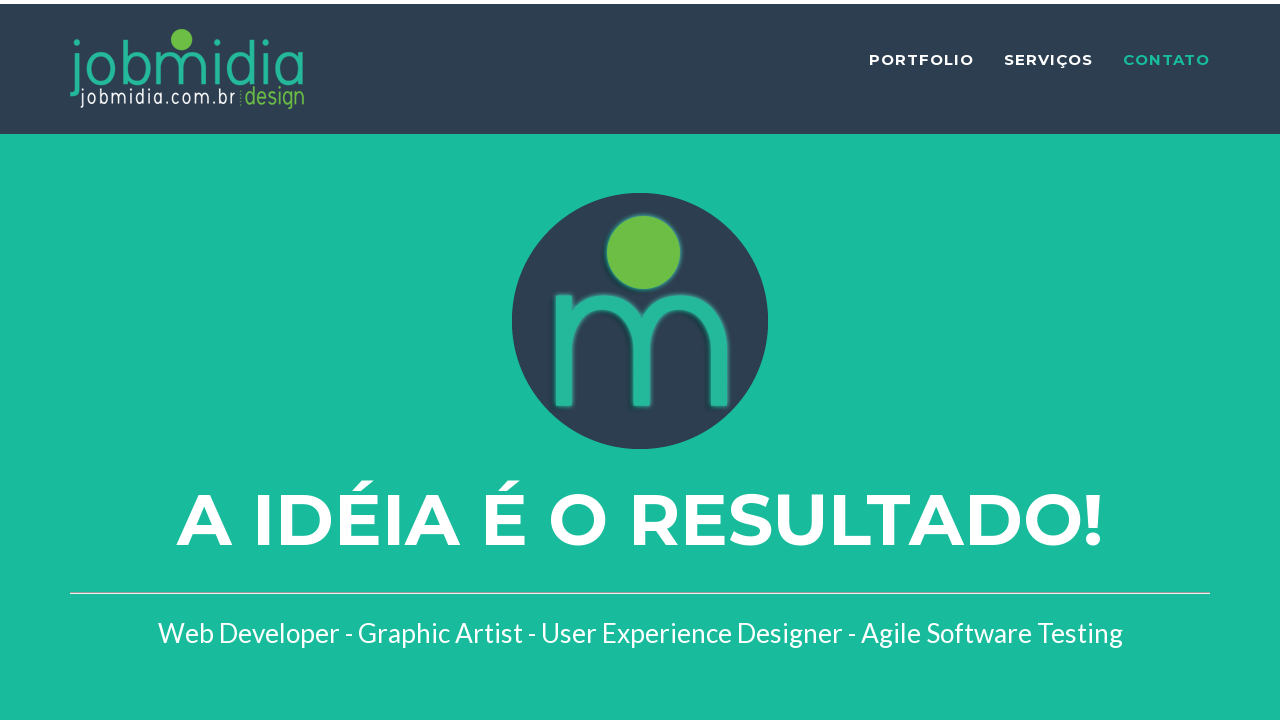

Clicked on the name field at (640, 360) on #name
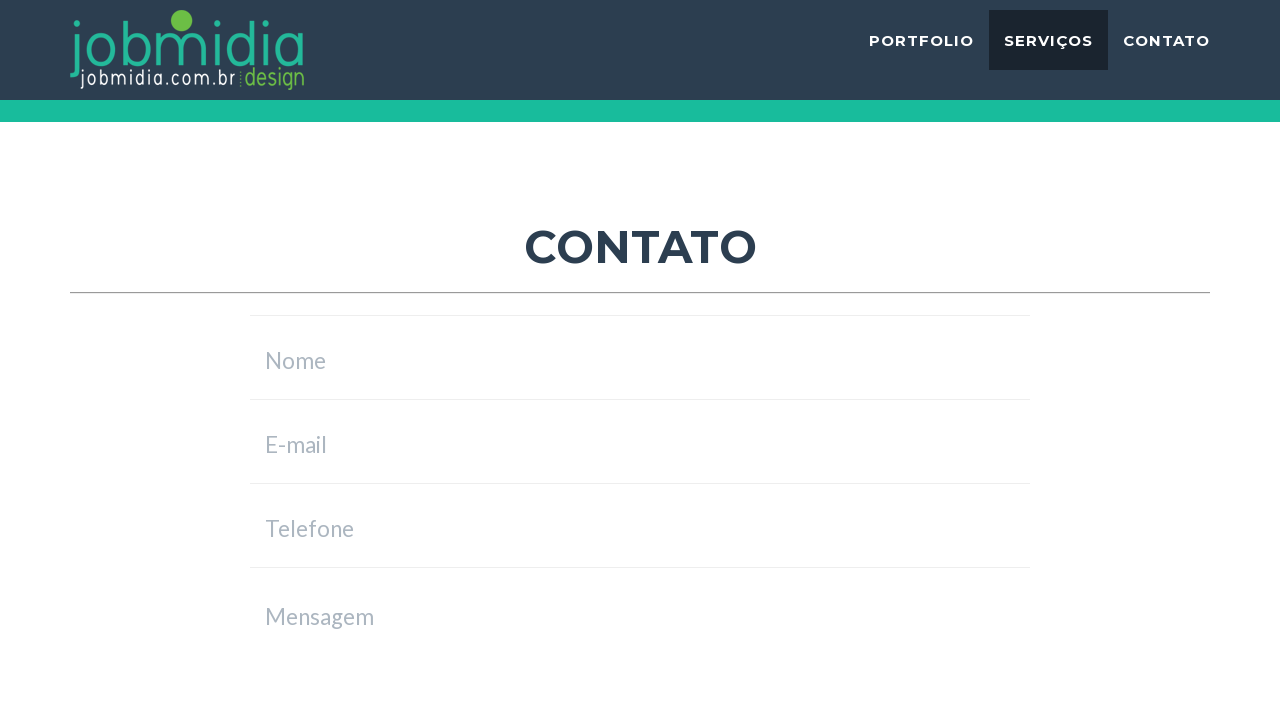

Filled in name field with 'Maria Silva' on #name
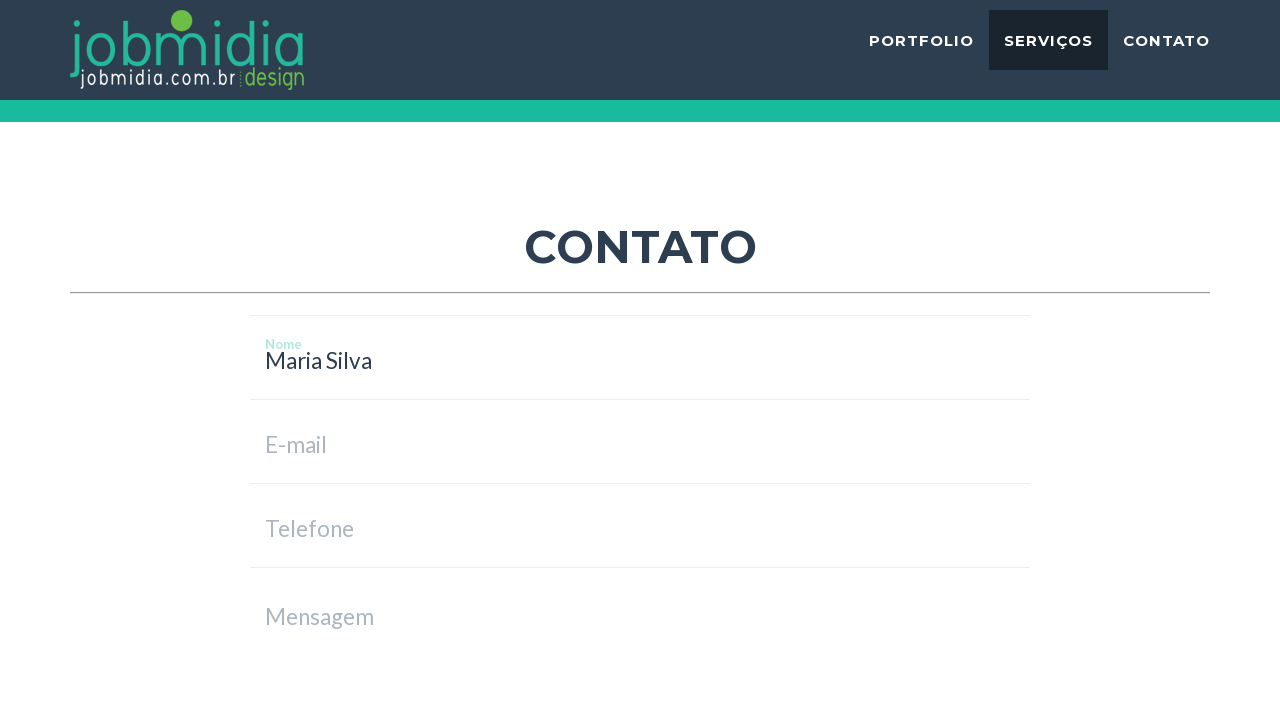

Clicked on the email field at (640, 444) on #email
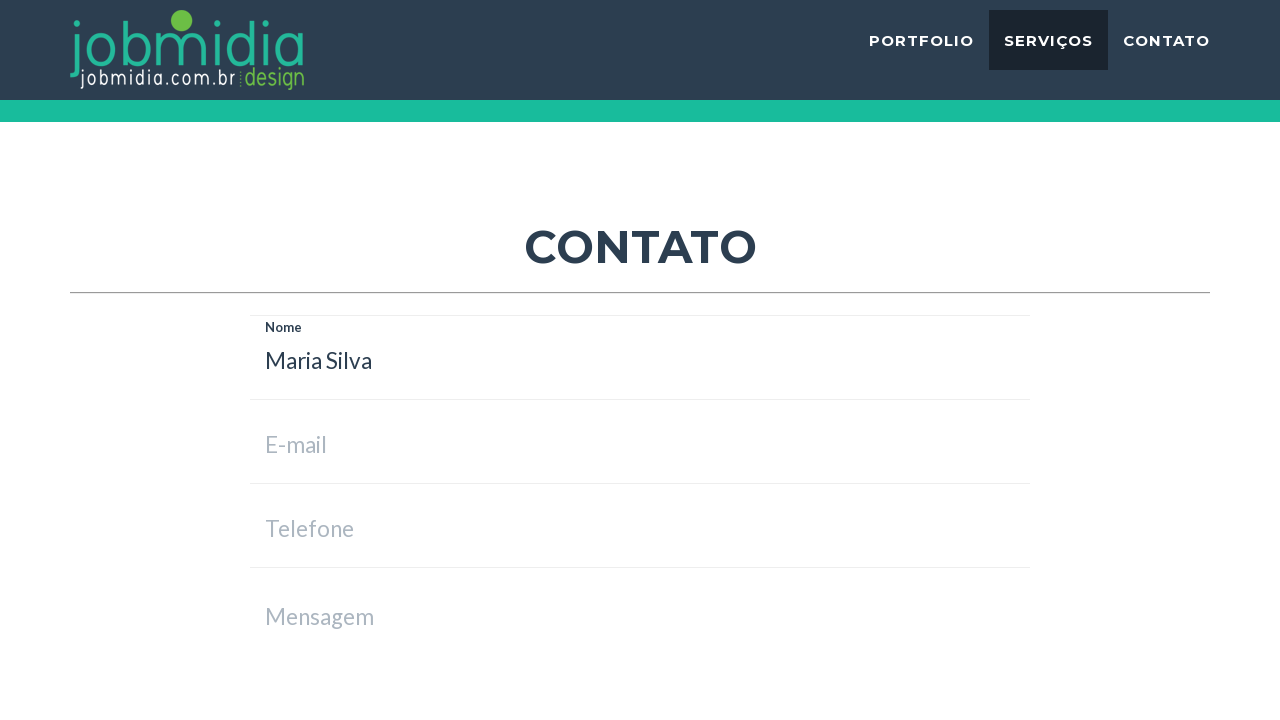

Filled in email field with 'maria.silva@exemplo.com' on #email
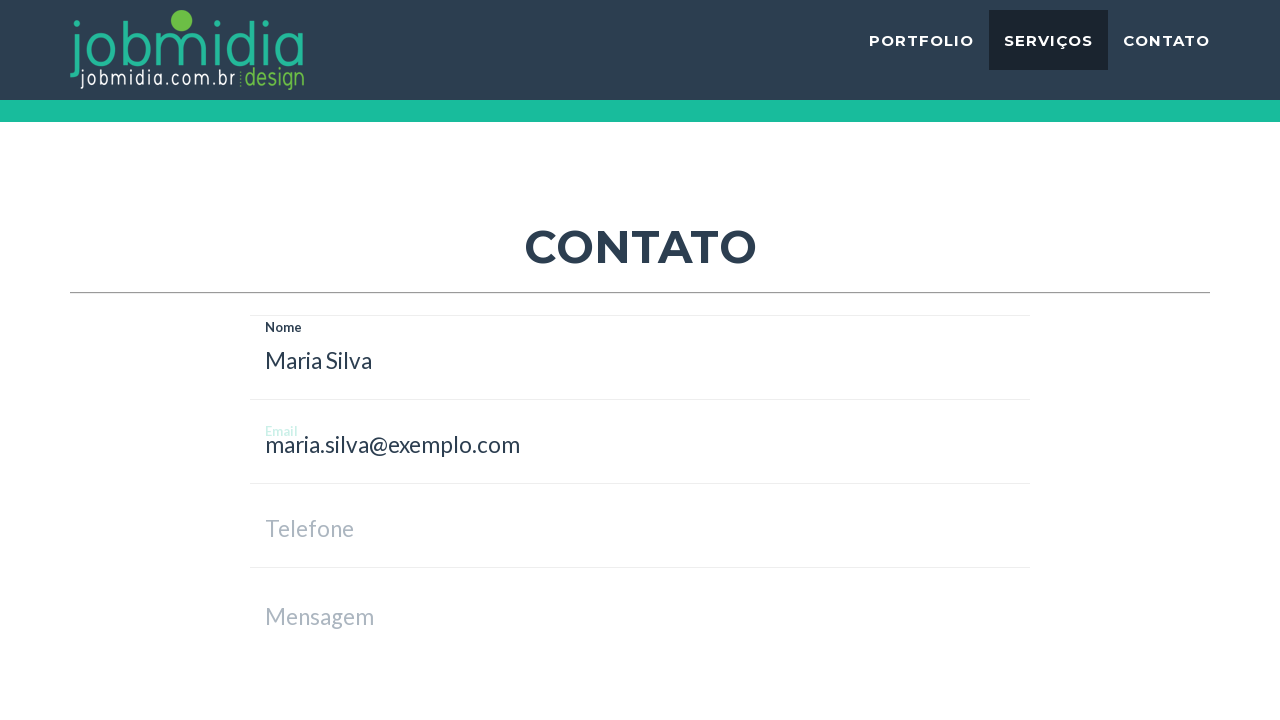

Clicked on the phone field at (640, 528) on #phone
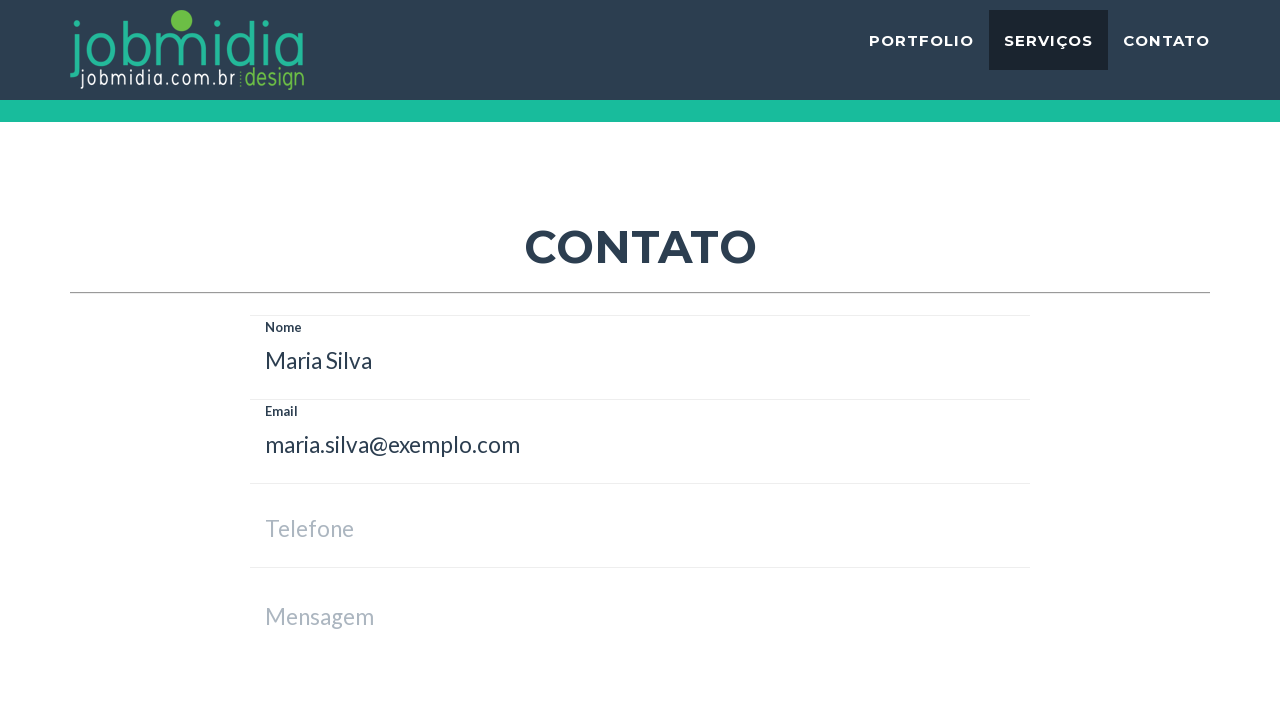

Filled in phone field with '11987654321' on #phone
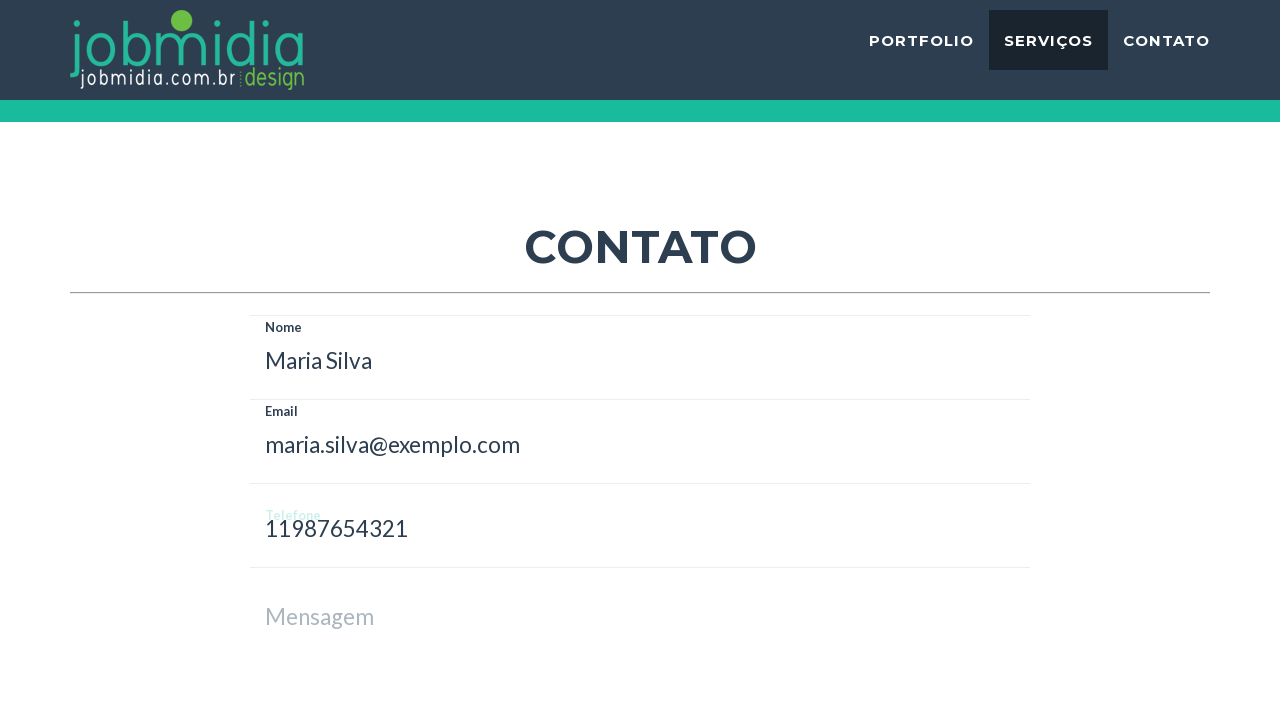

Clicked on the message field at (640, 630) on #message
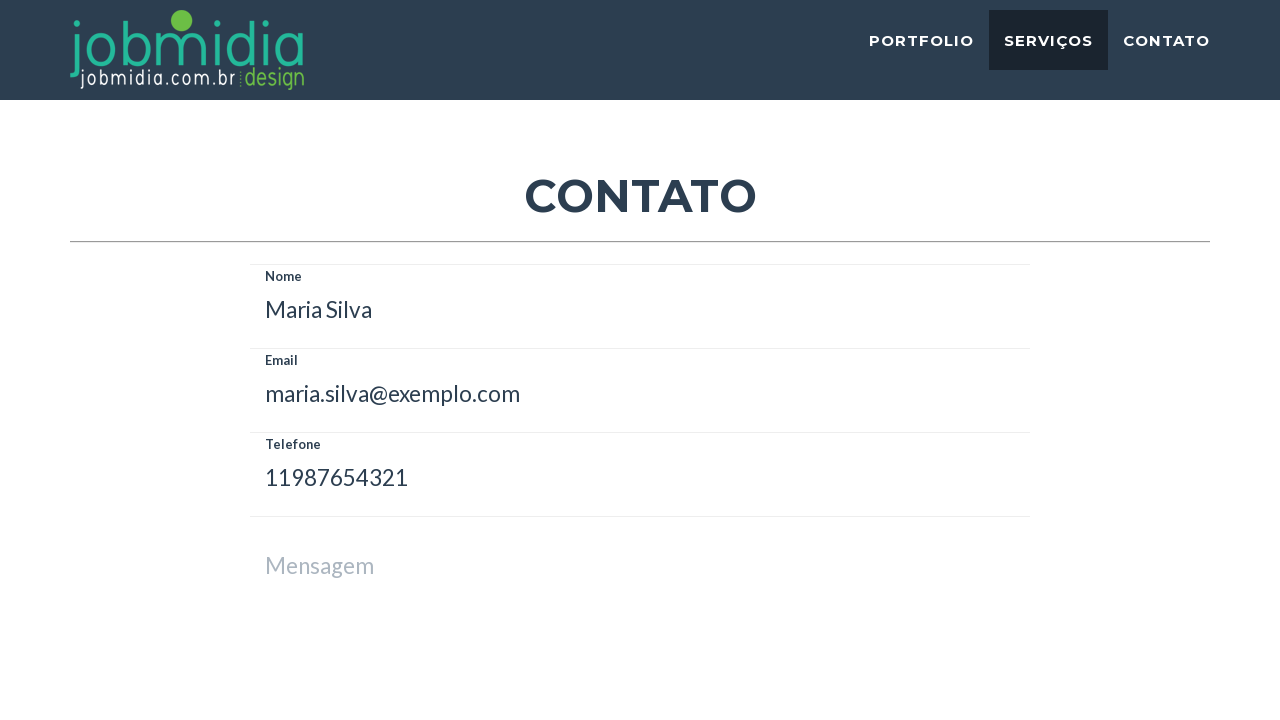

Filled in message field with inquiry about services on #message
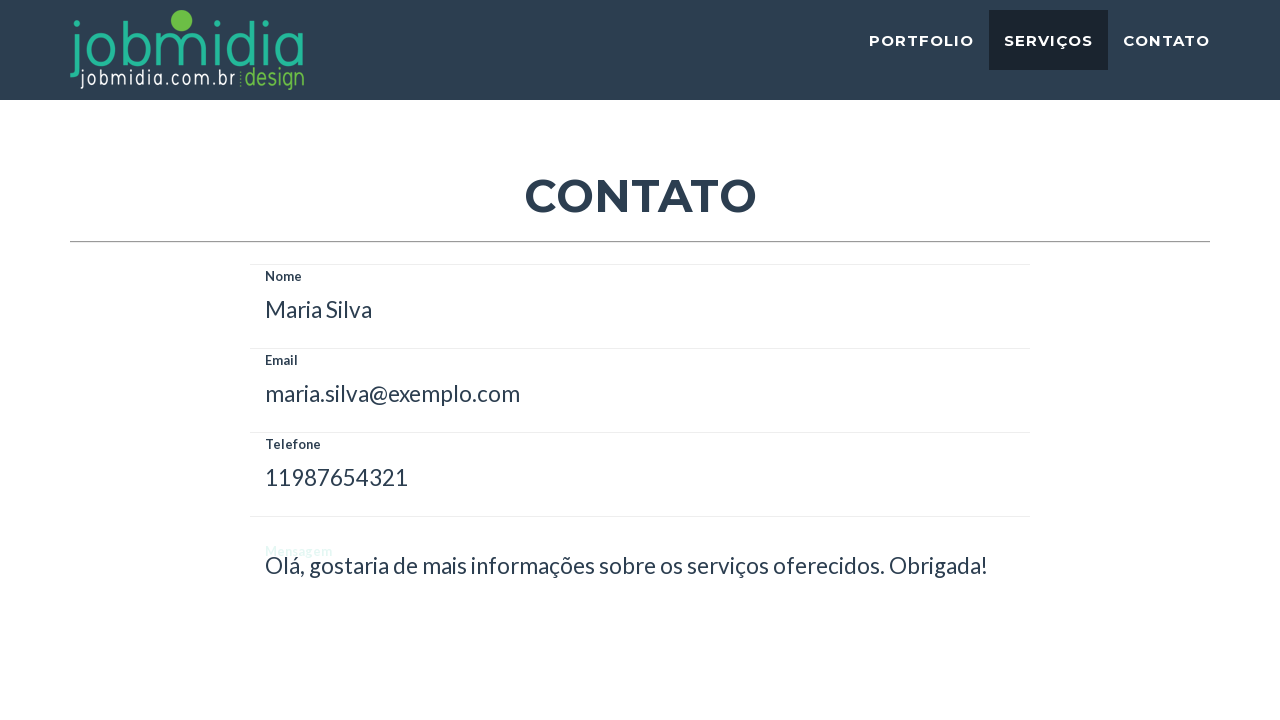

Clicked the submit button to send the contact form at (320, 361) on #enviarbotao
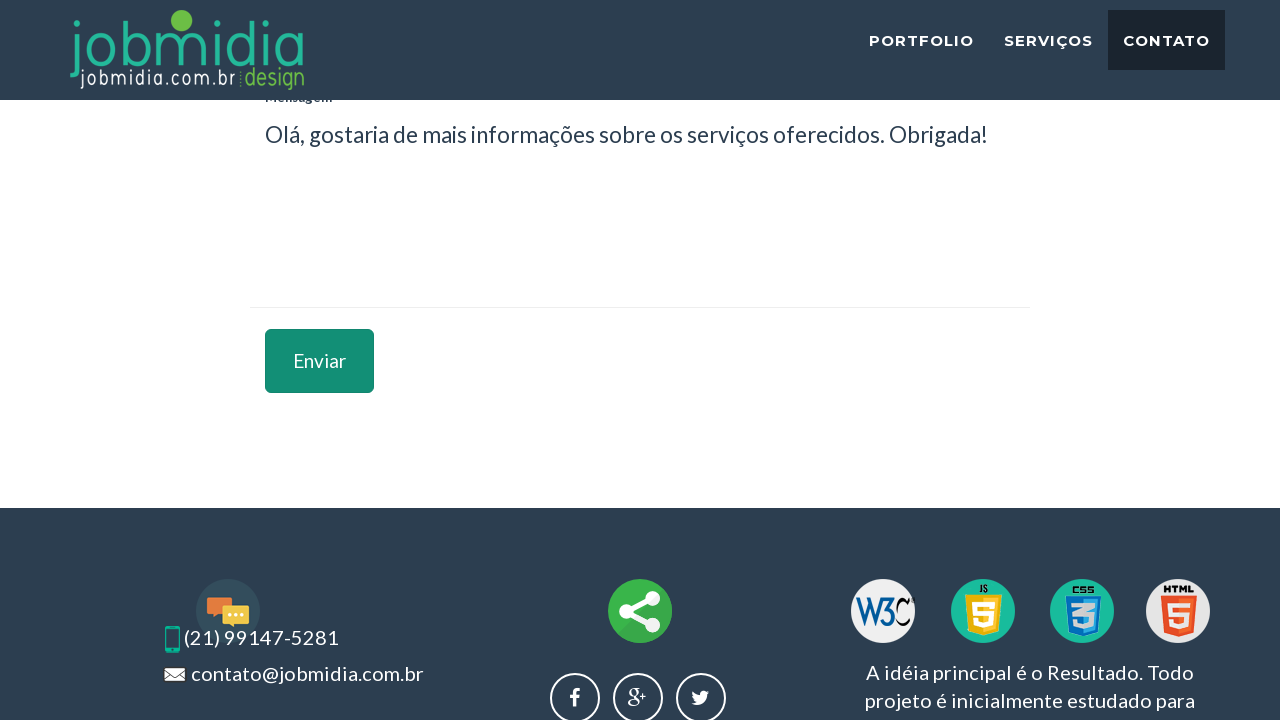

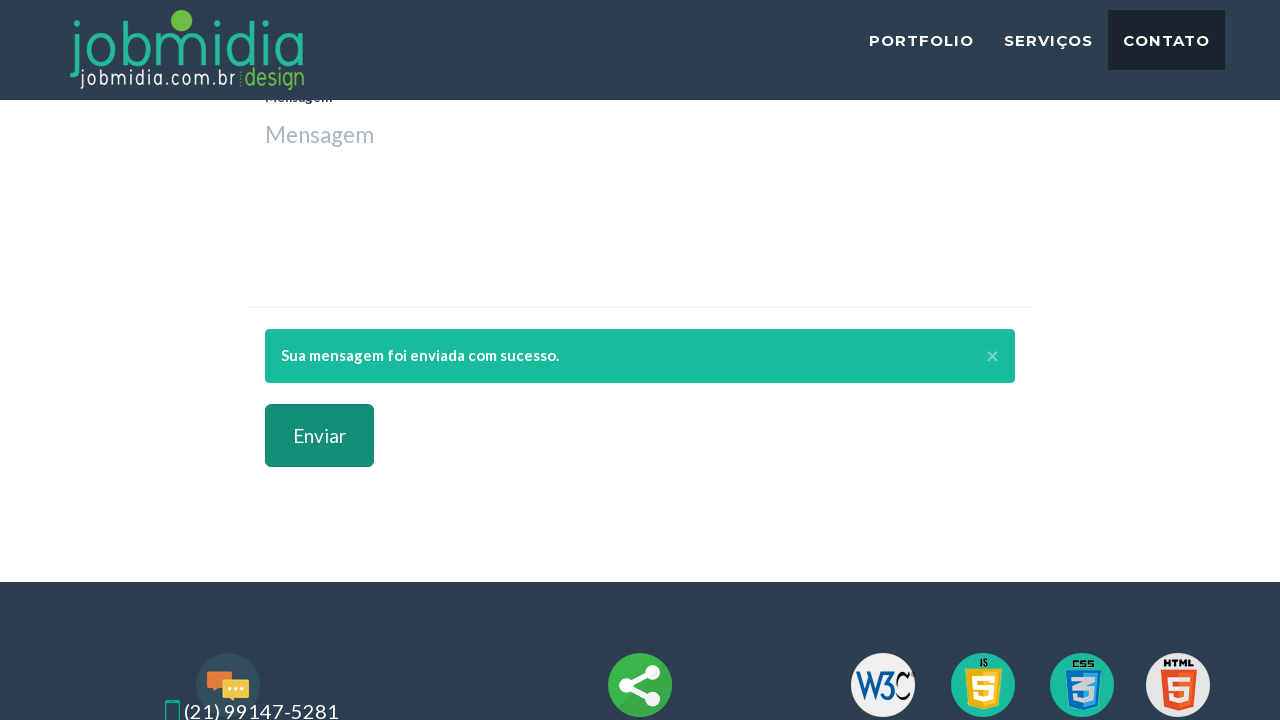